Tests window handling by clicking a link that opens a new window, verifying content in both windows, and switching between them

Starting URL: https://the-internet.herokuapp.com/windows

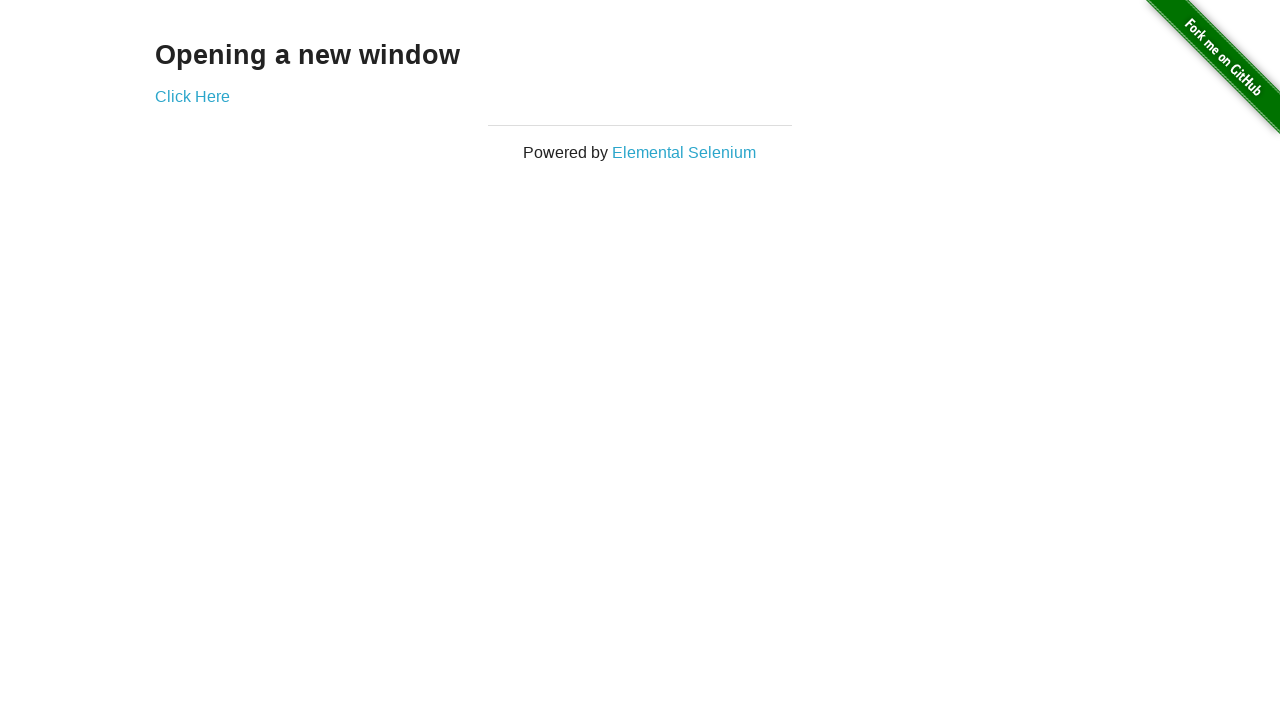

Verified main page heading text is 'Opening a new window'
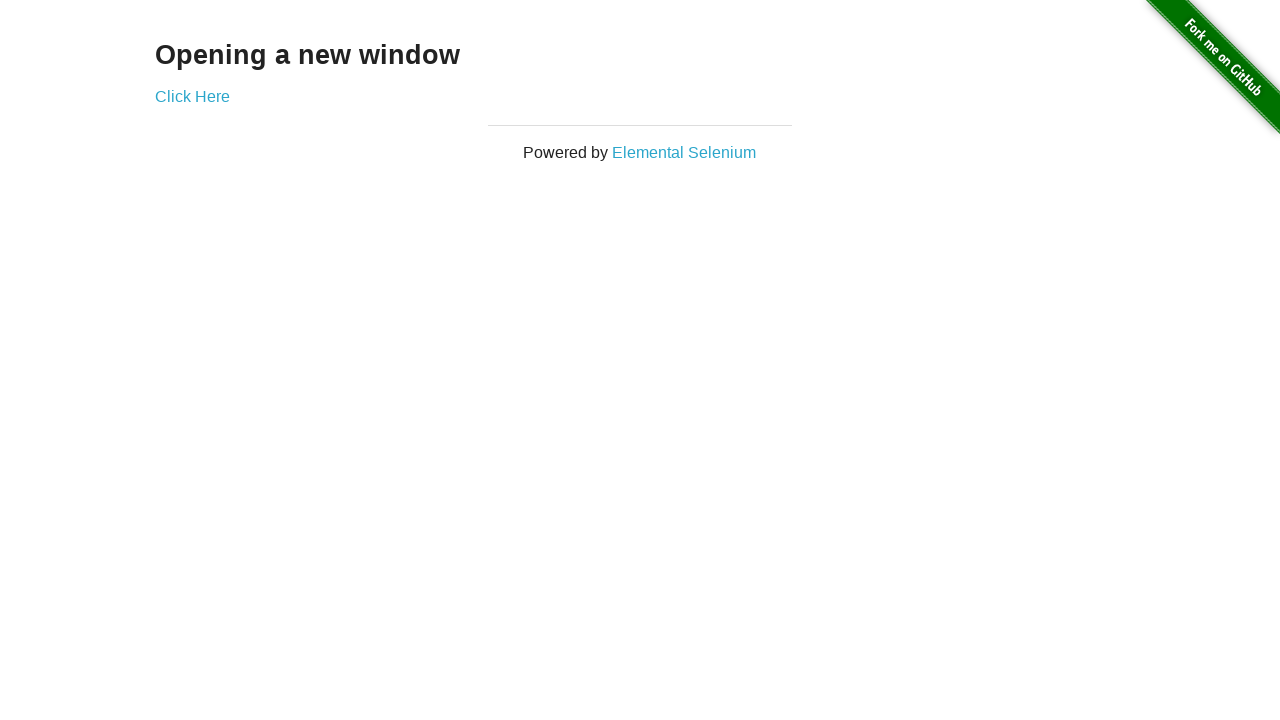

Verified main page title is 'The Internet'
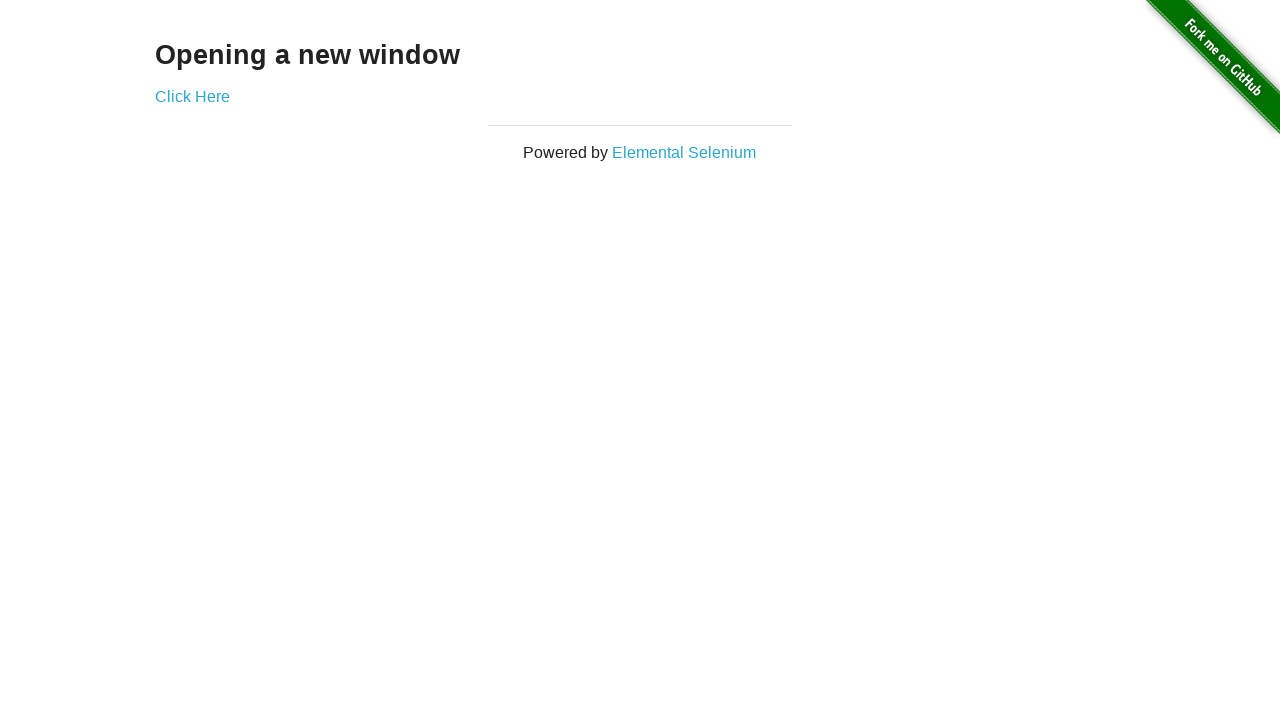

Clicked 'Click Here' link and new window opened at (192, 96) on text=Click Here
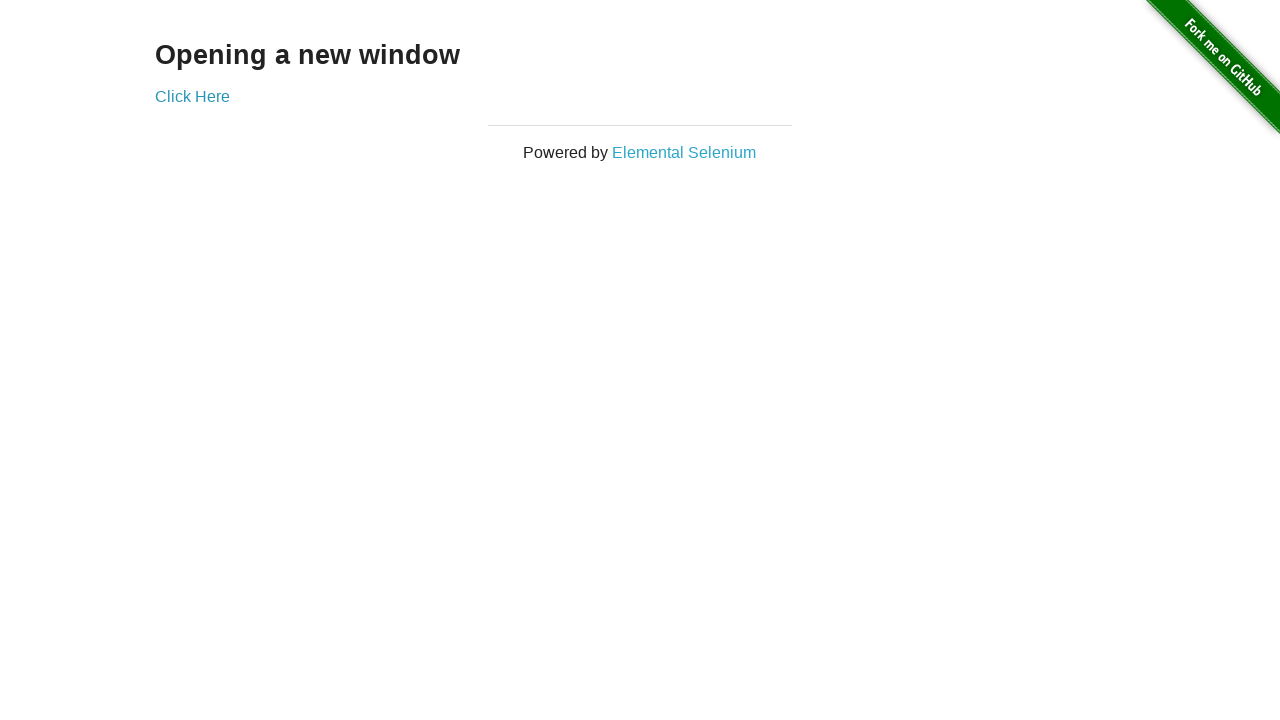

Captured new window popup reference
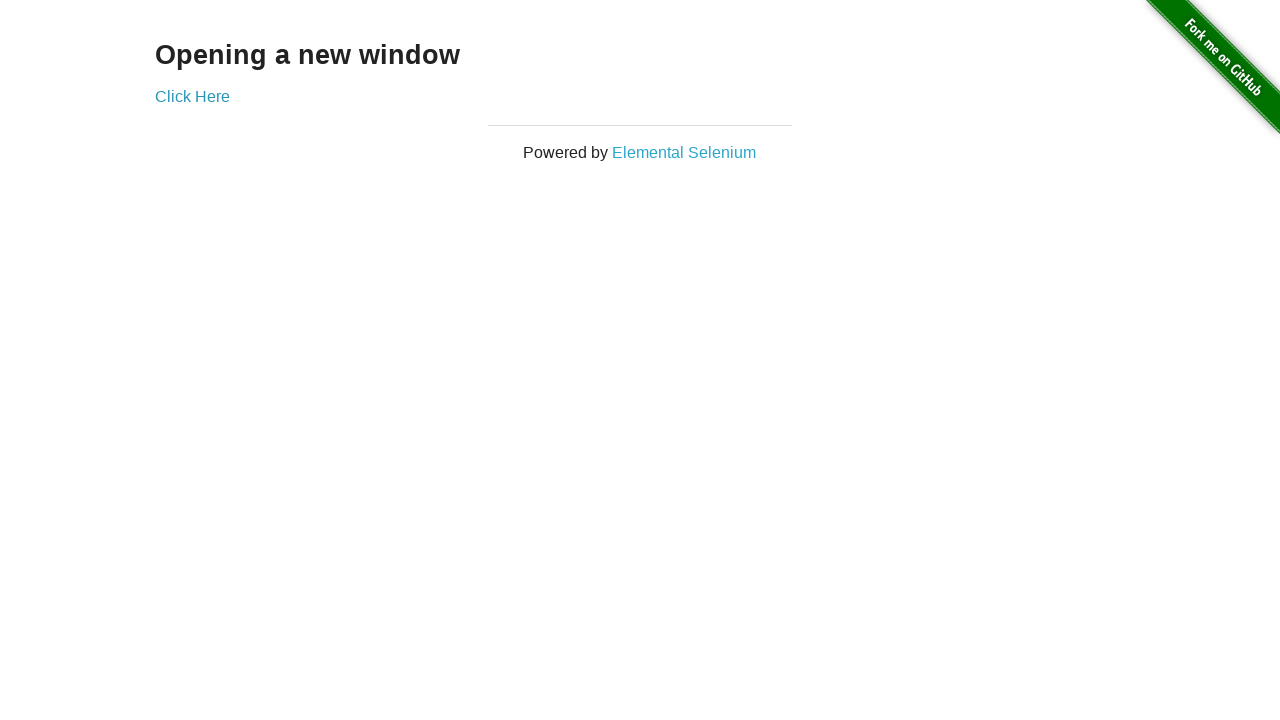

Verified new window title is 'New Window'
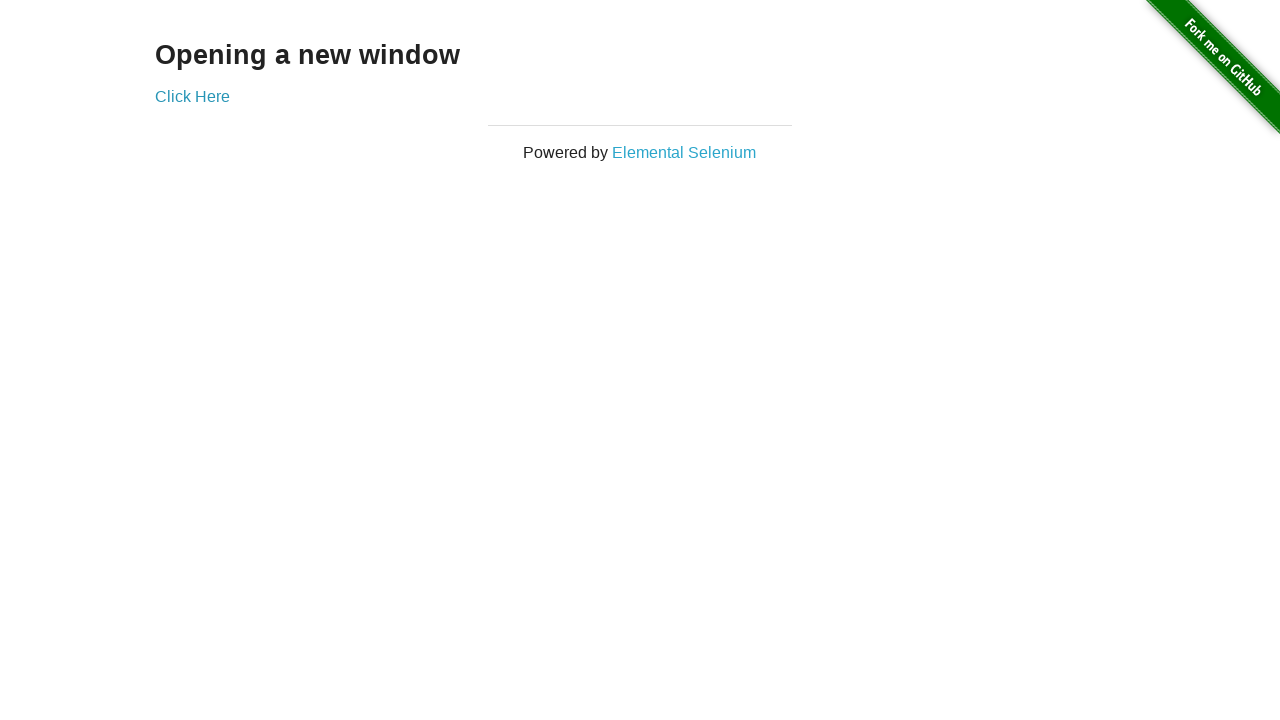

Verified new window heading text is 'New Window'
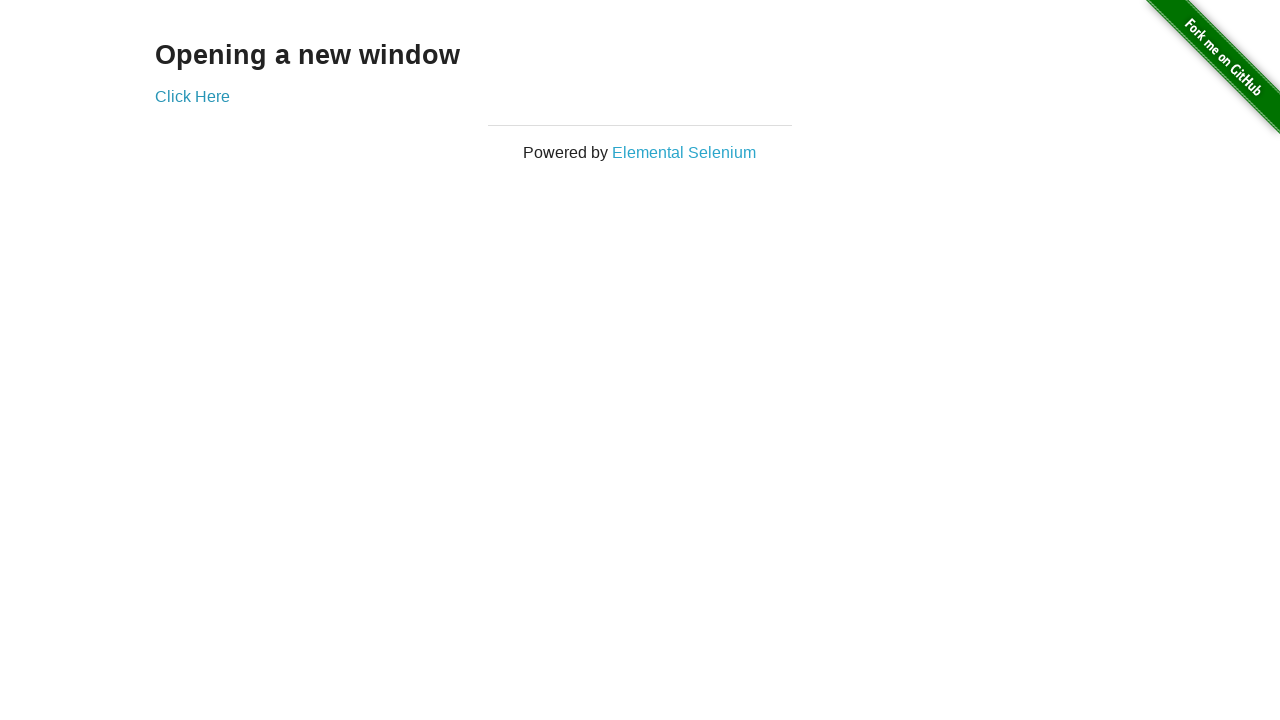

Brought original window to front
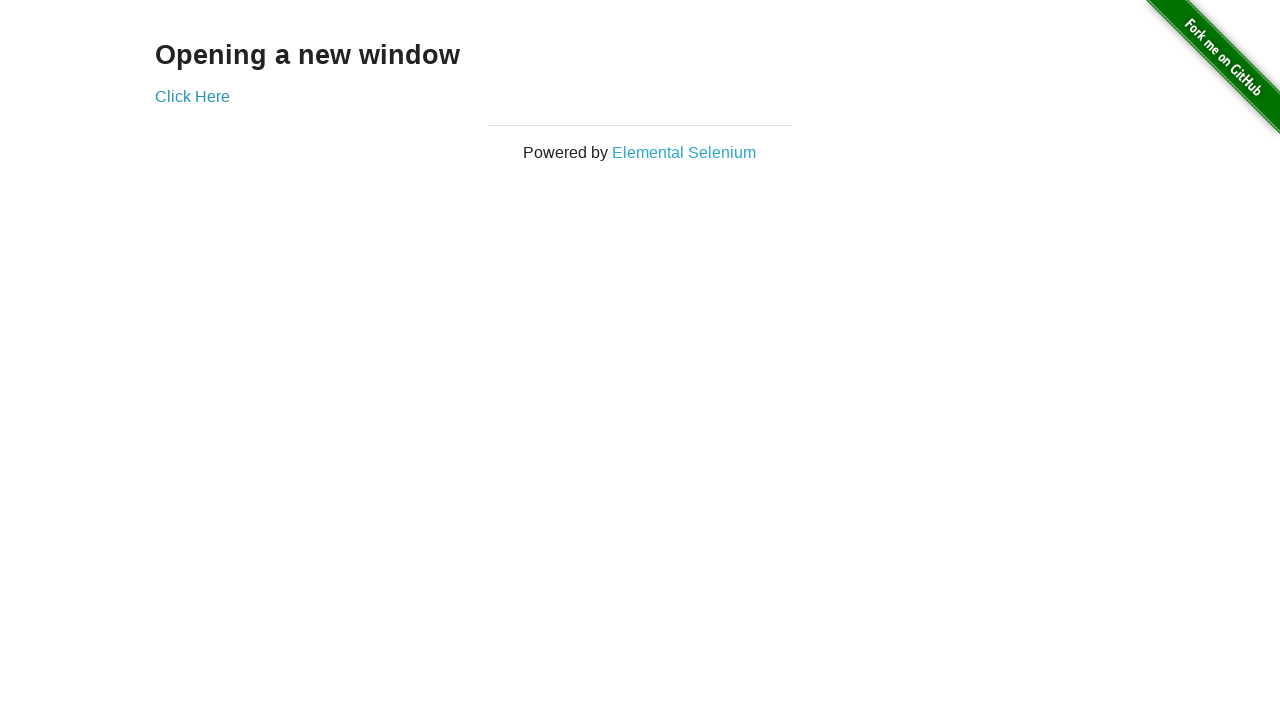

Verified original window title is still 'The Internet'
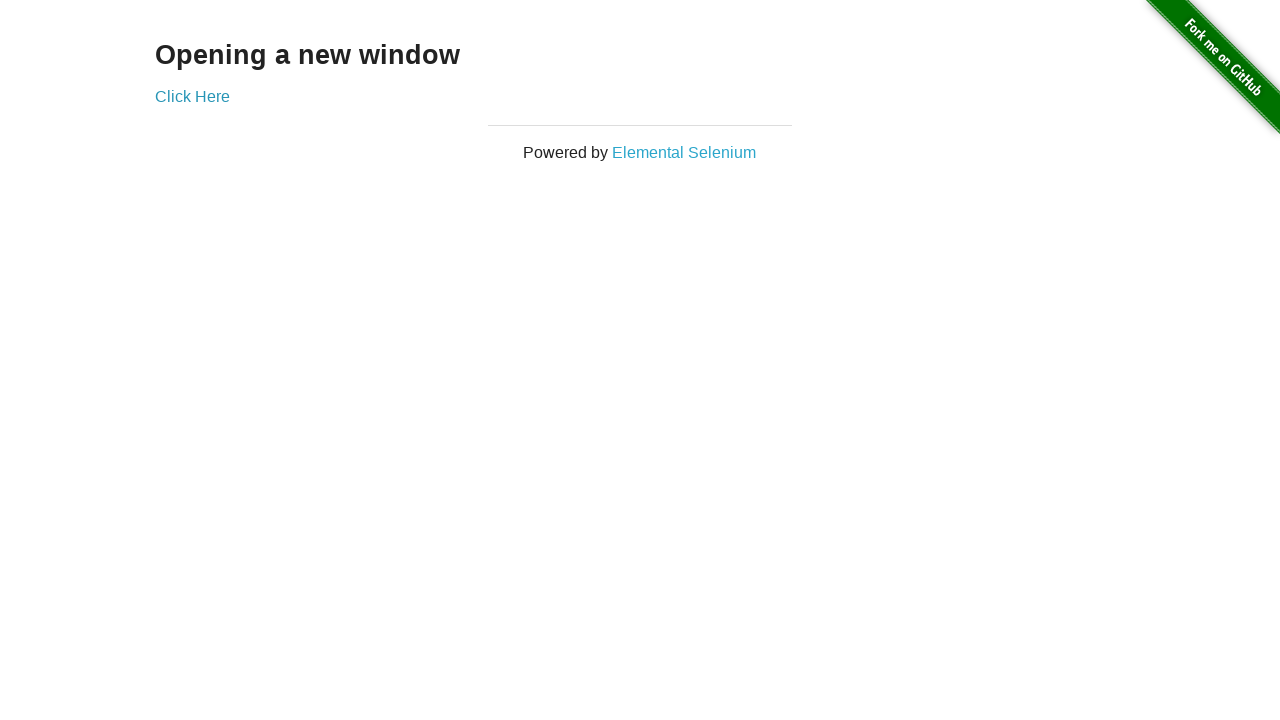

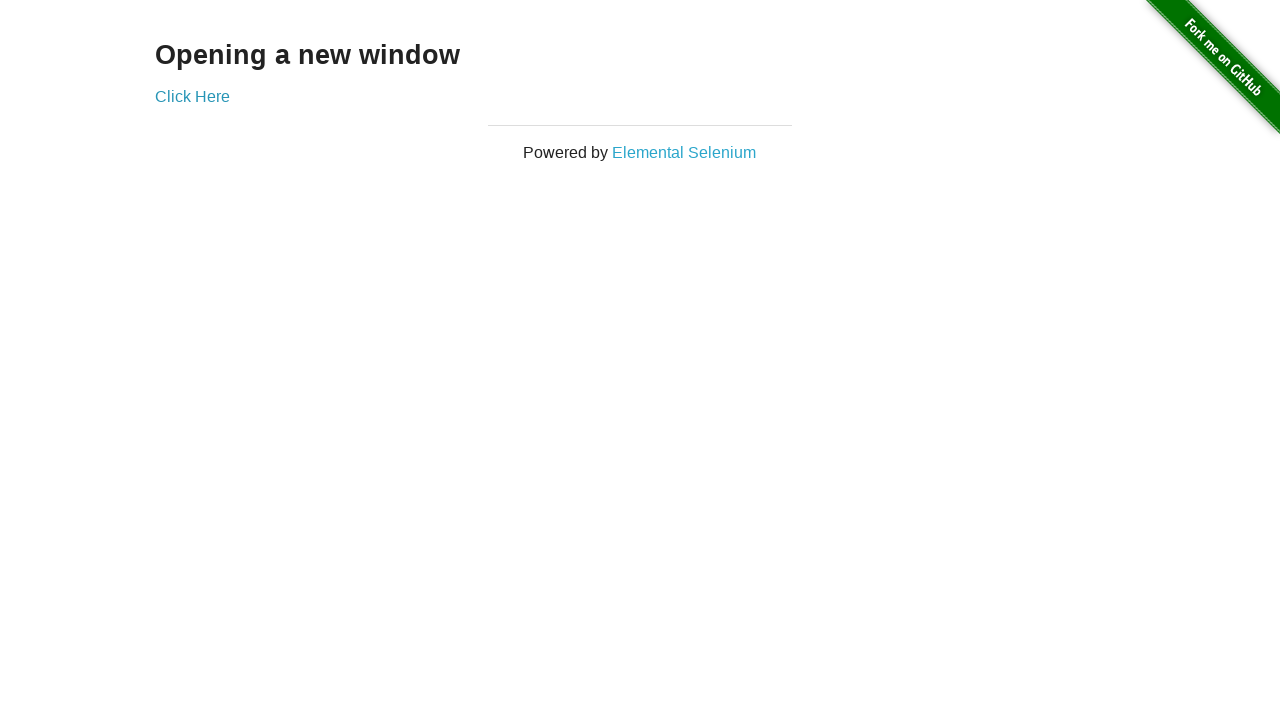